Tests browser navigation functionality by visiting multiple sites and using back, forward, and refresh navigation methods

Starting URL: https://duckduckgo.com/

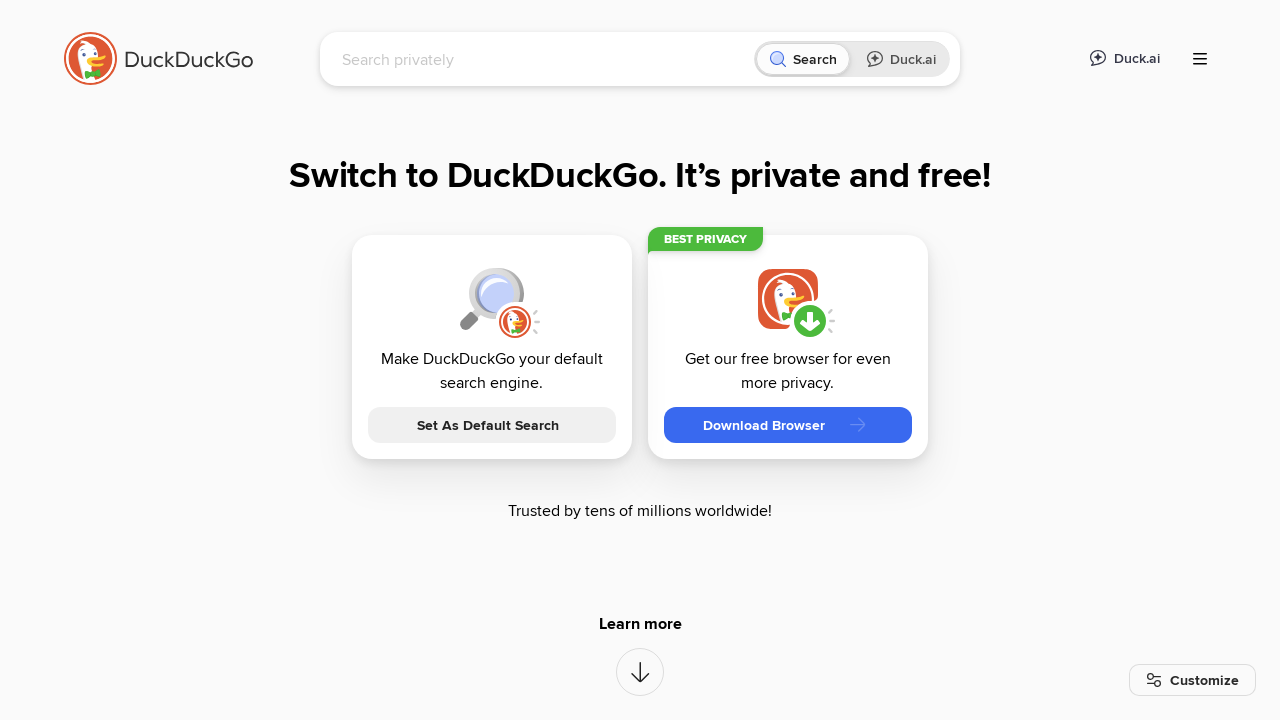

Navigated to Coderslab website
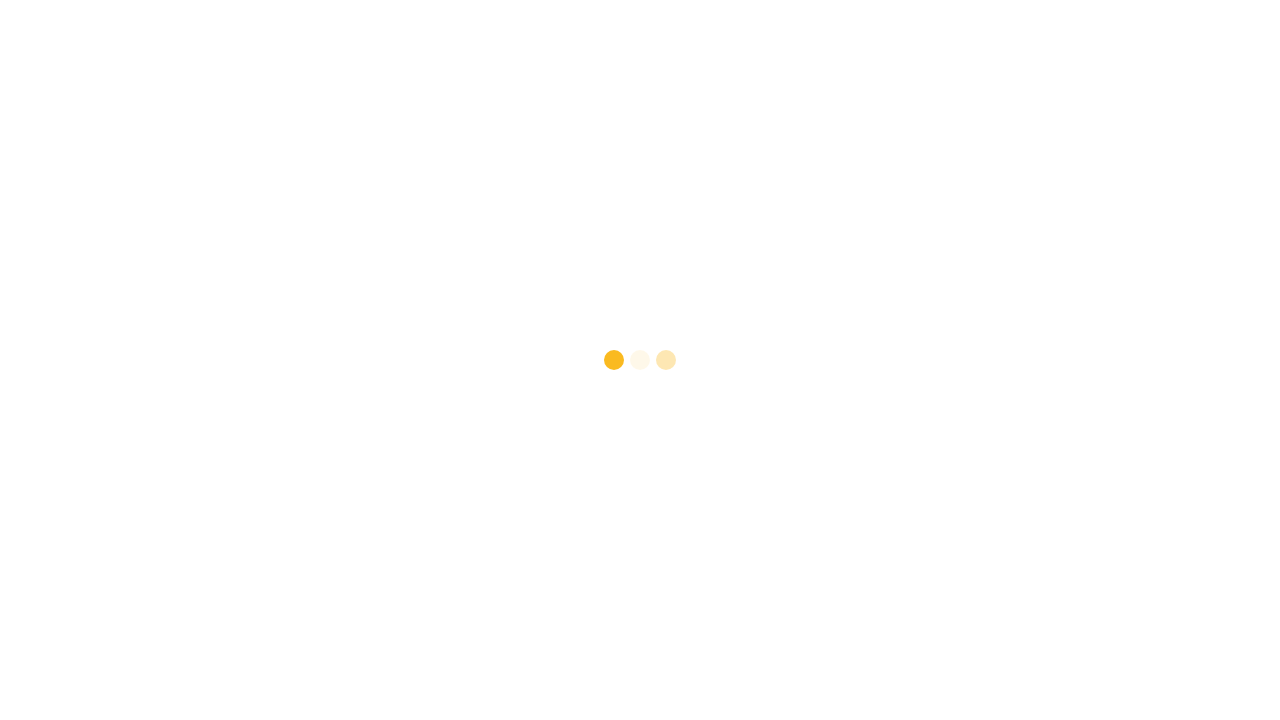

Navigated back to DuckDuckGo
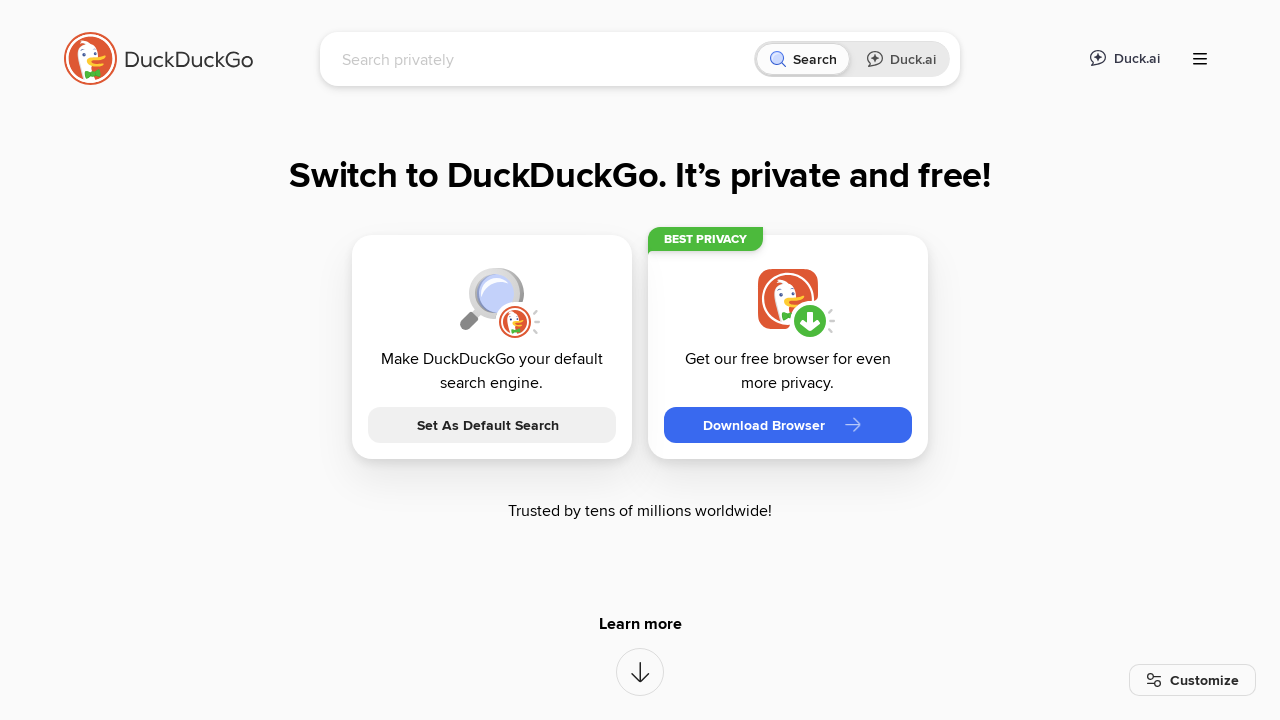

Navigated to MyStore TestLab
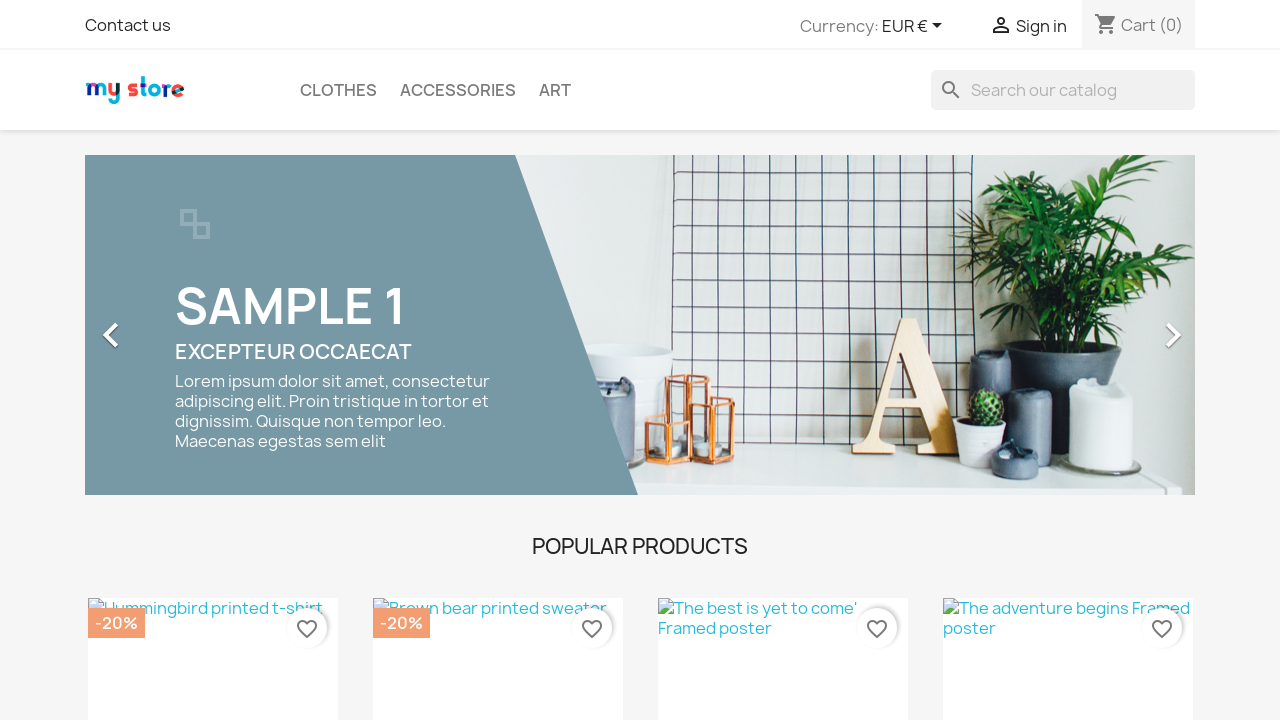

Navigated back to DuckDuckGo again
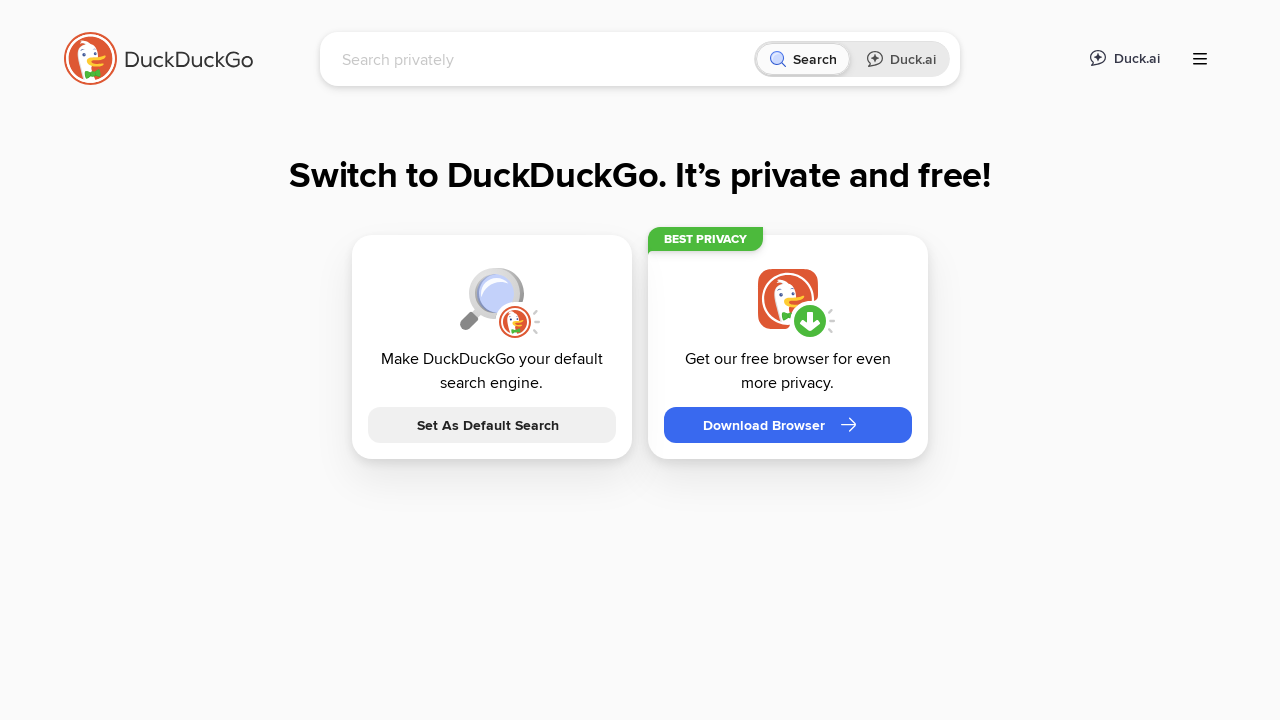

Navigated forward to MyStore TestLab
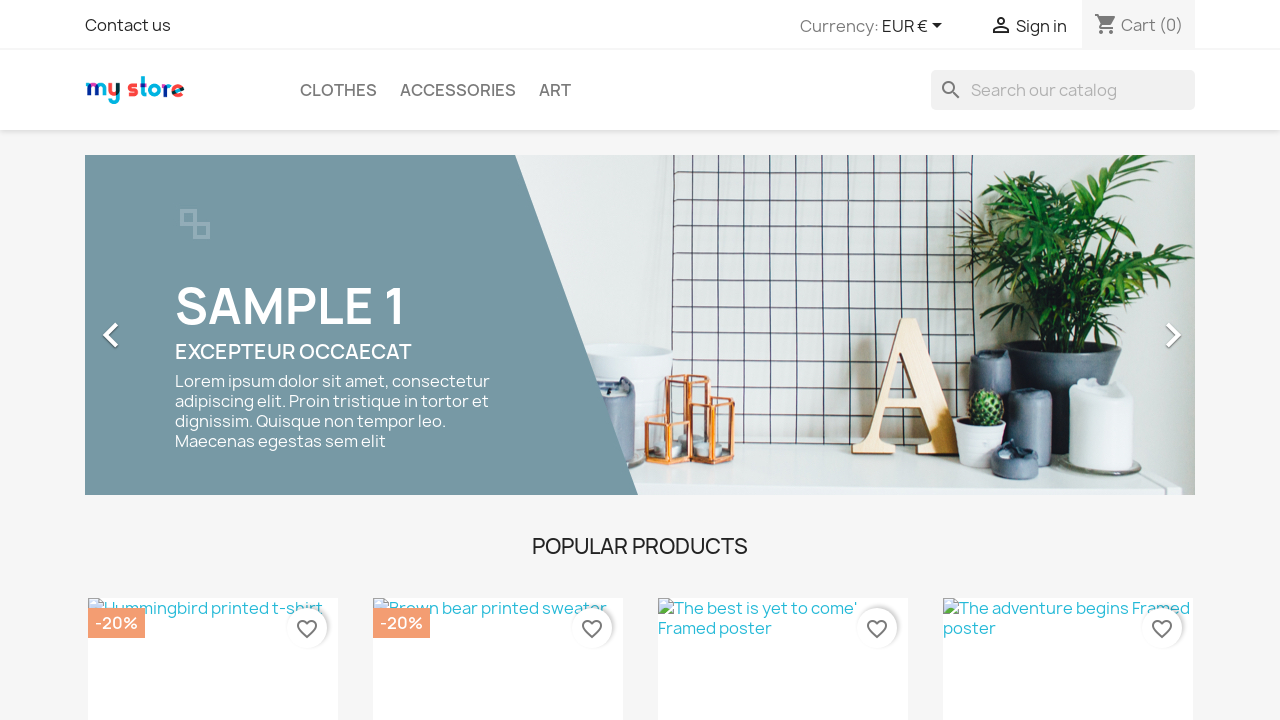

Refreshed the current page
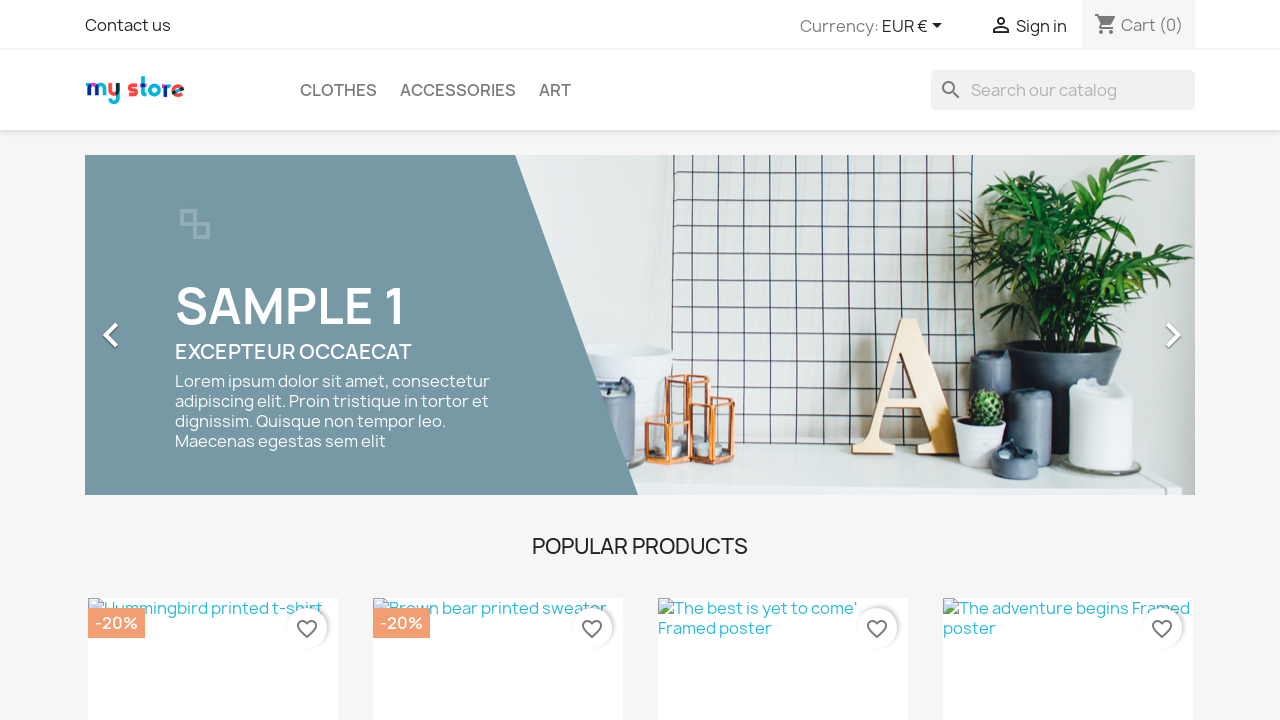

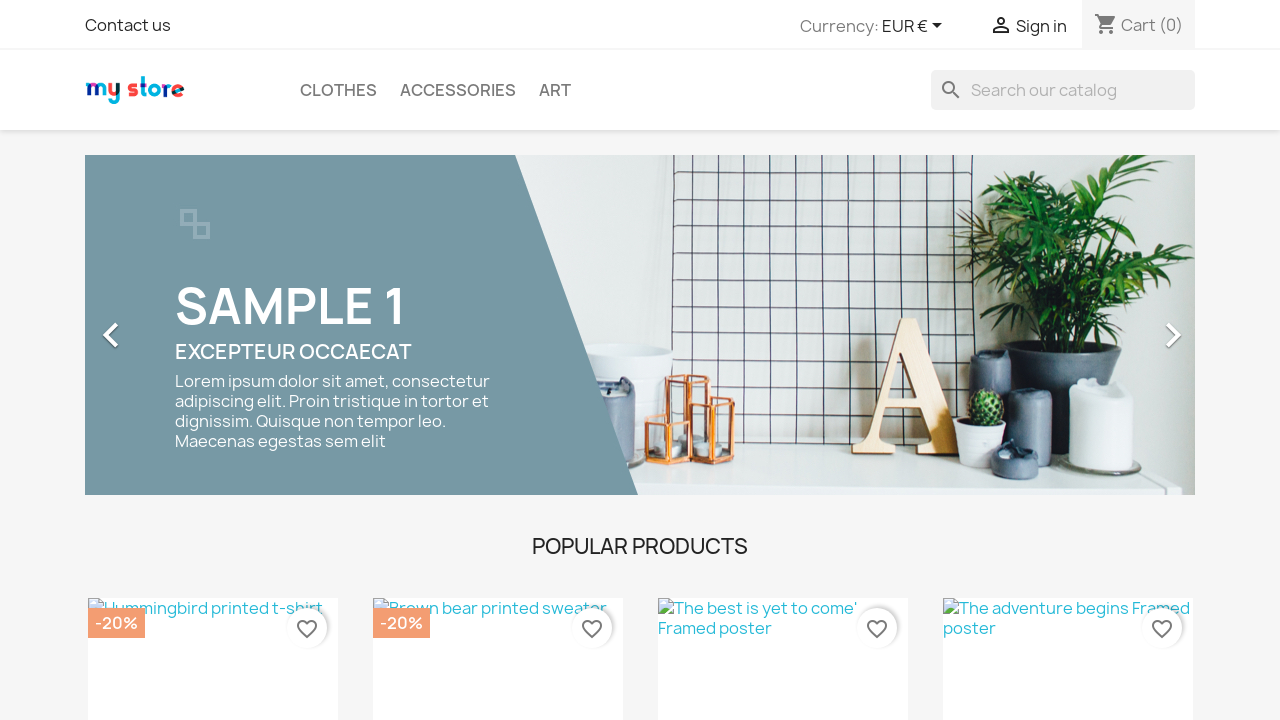